Tests that the todo counter displays the current number of items

Starting URL: https://demo.playwright.dev/todomvc

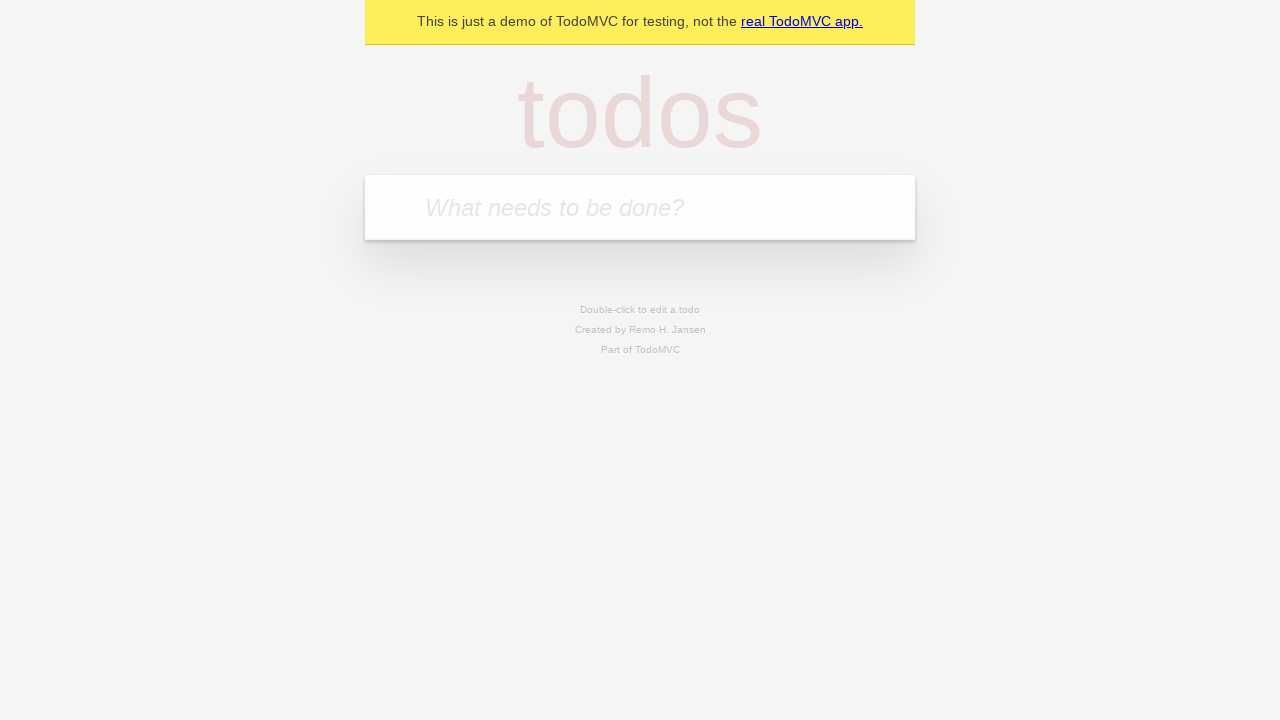

Filled todo input with 'buy some cheese' on internal:attr=[placeholder="What needs to be done?"i]
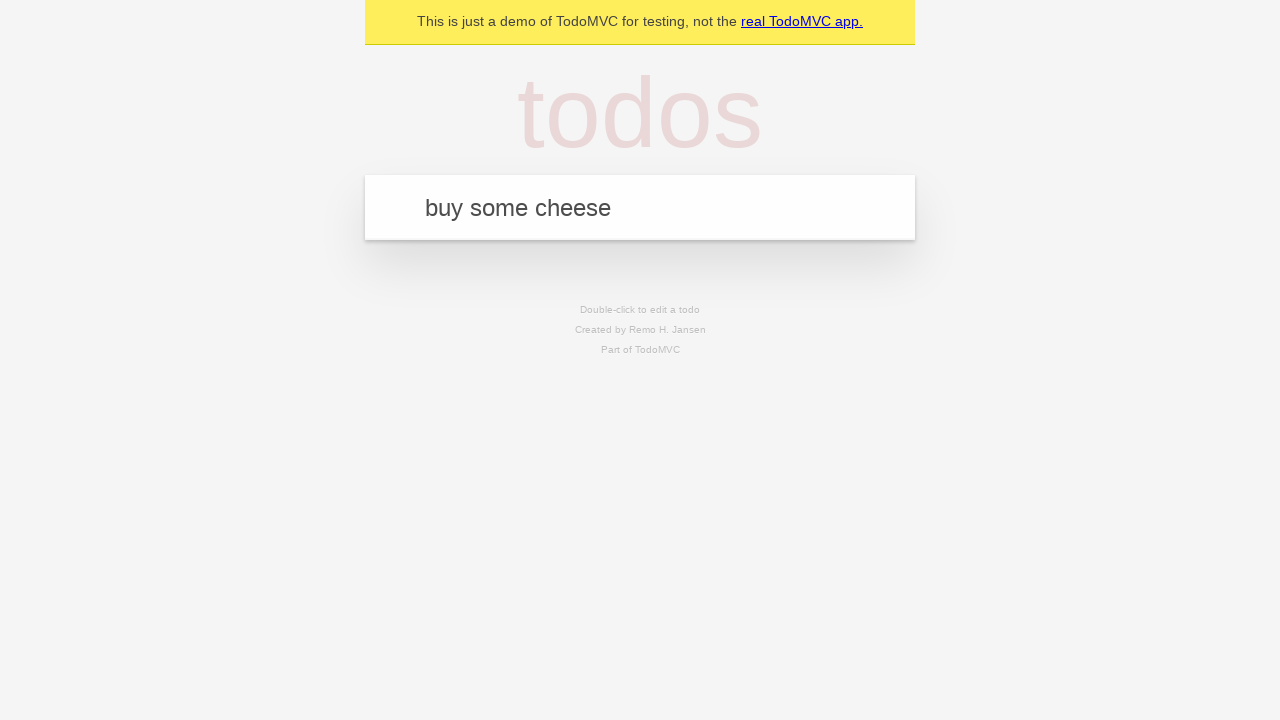

Pressed Enter to add first todo item on internal:attr=[placeholder="What needs to be done?"i]
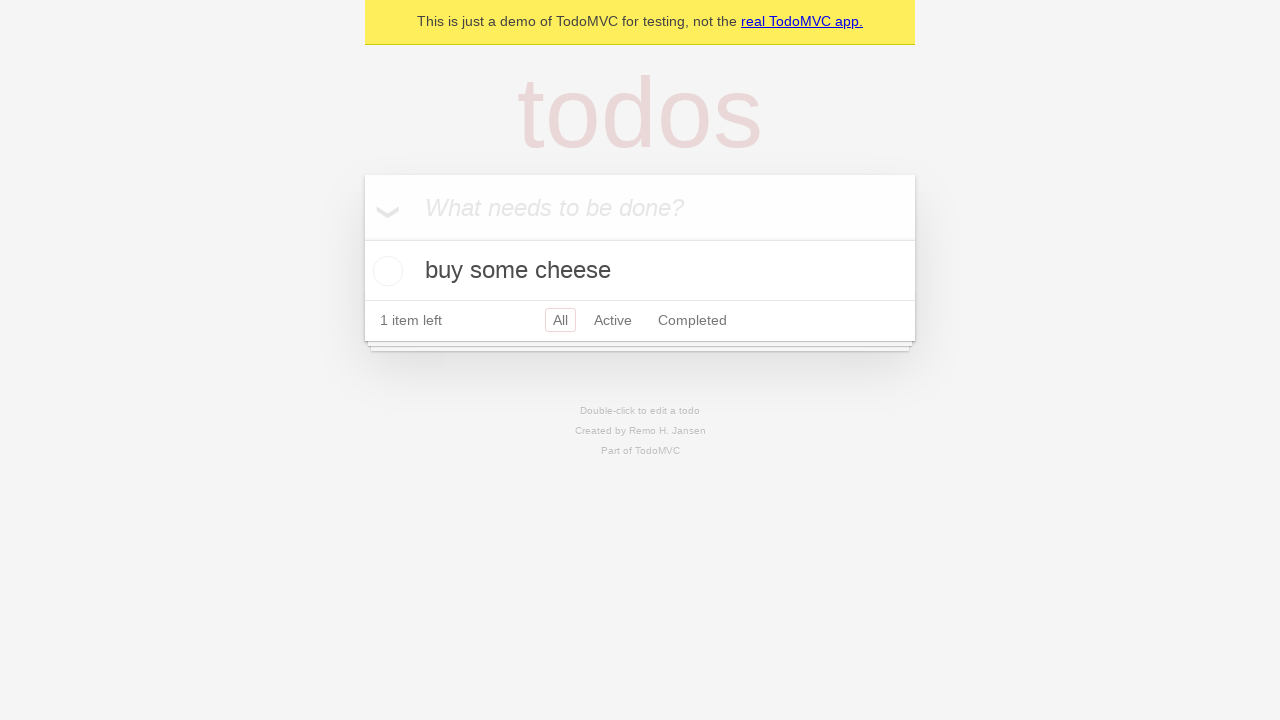

Todo counter element loaded
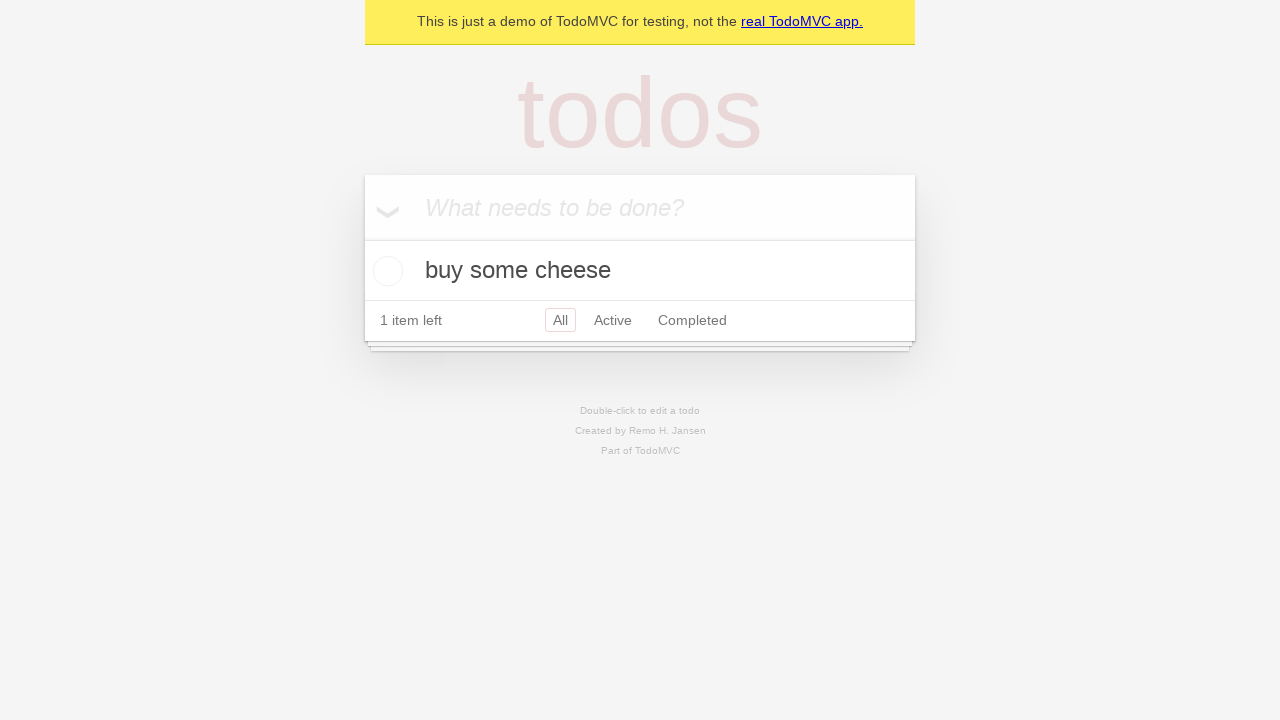

Filled todo input with 'feed the cat' on internal:attr=[placeholder="What needs to be done?"i]
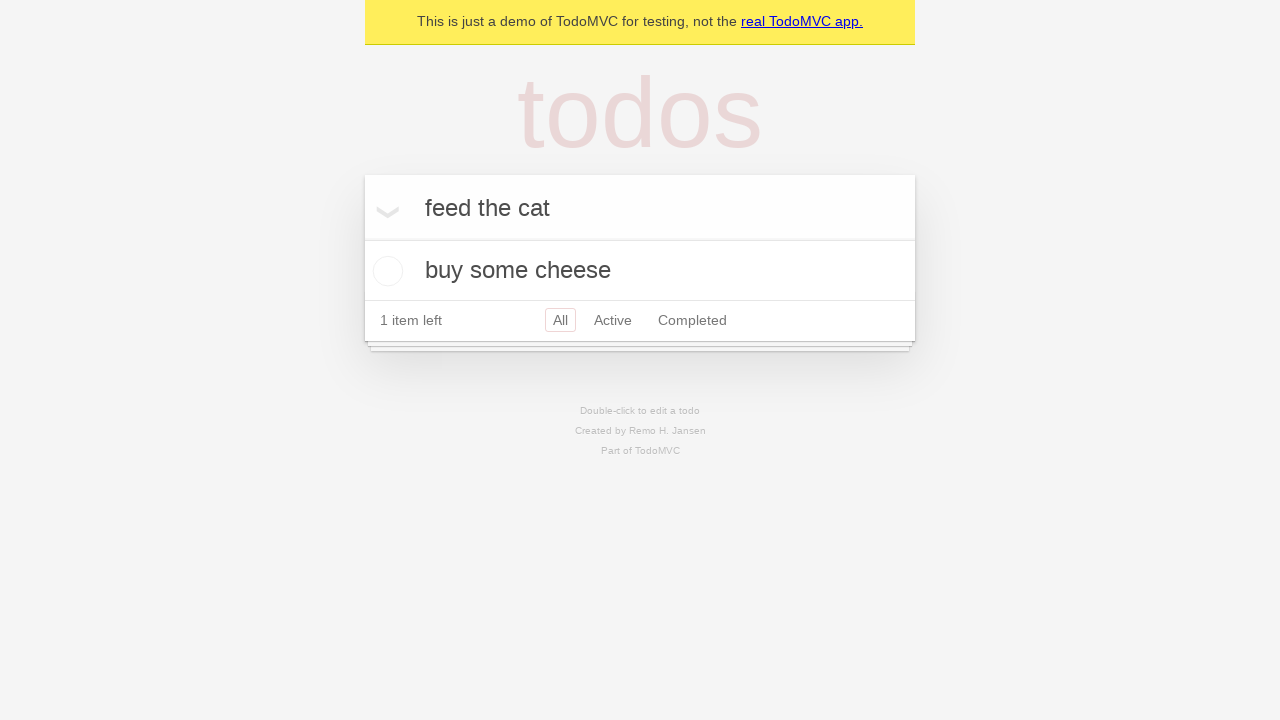

Pressed Enter to add second todo item on internal:attr=[placeholder="What needs to be done?"i]
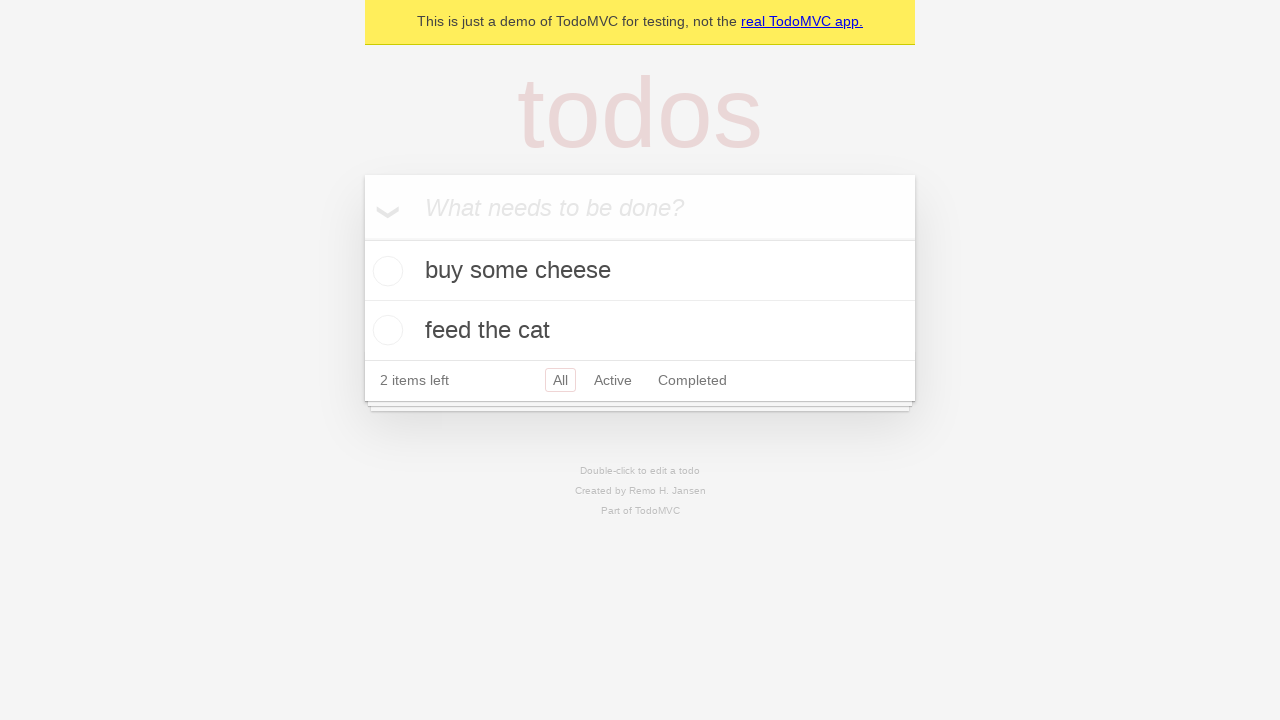

Verified that todo counter displays 2 items
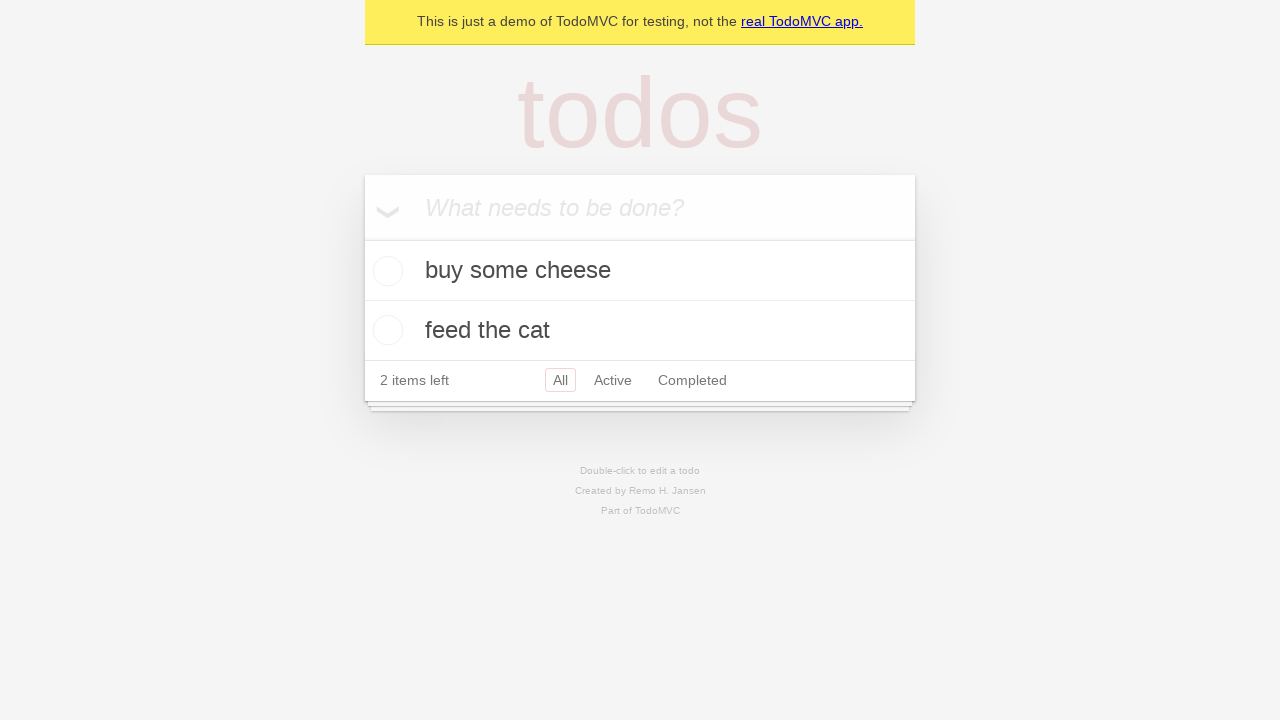

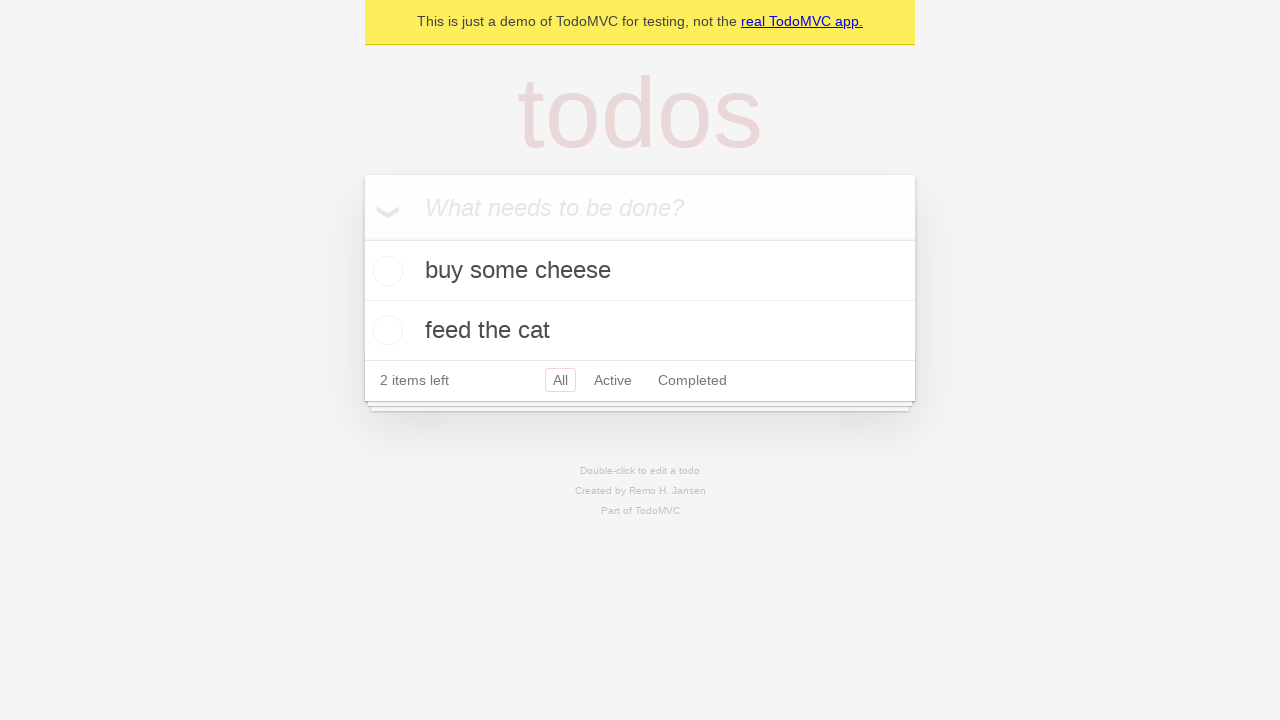